Opens the Flight Centre Australia website homepage and verifies the page loads successfully

Starting URL: https://www.flightcentre.com.au/

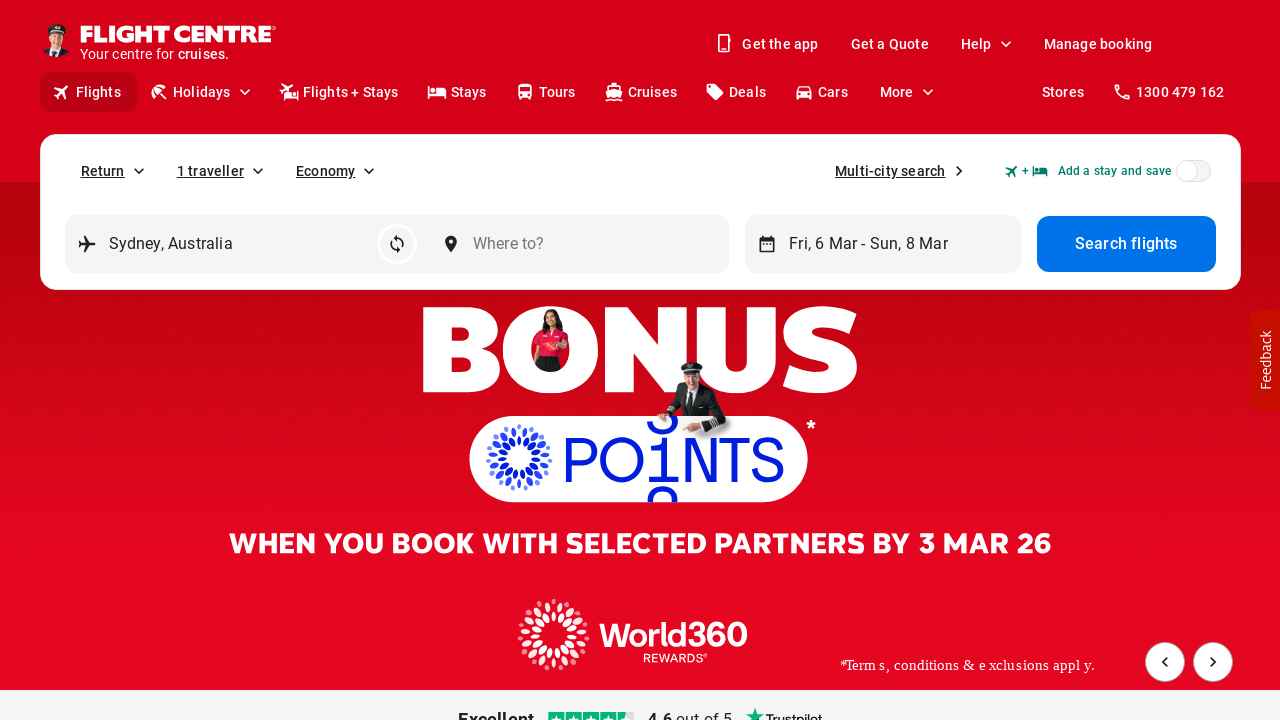

Waited for page DOM content to be loaded
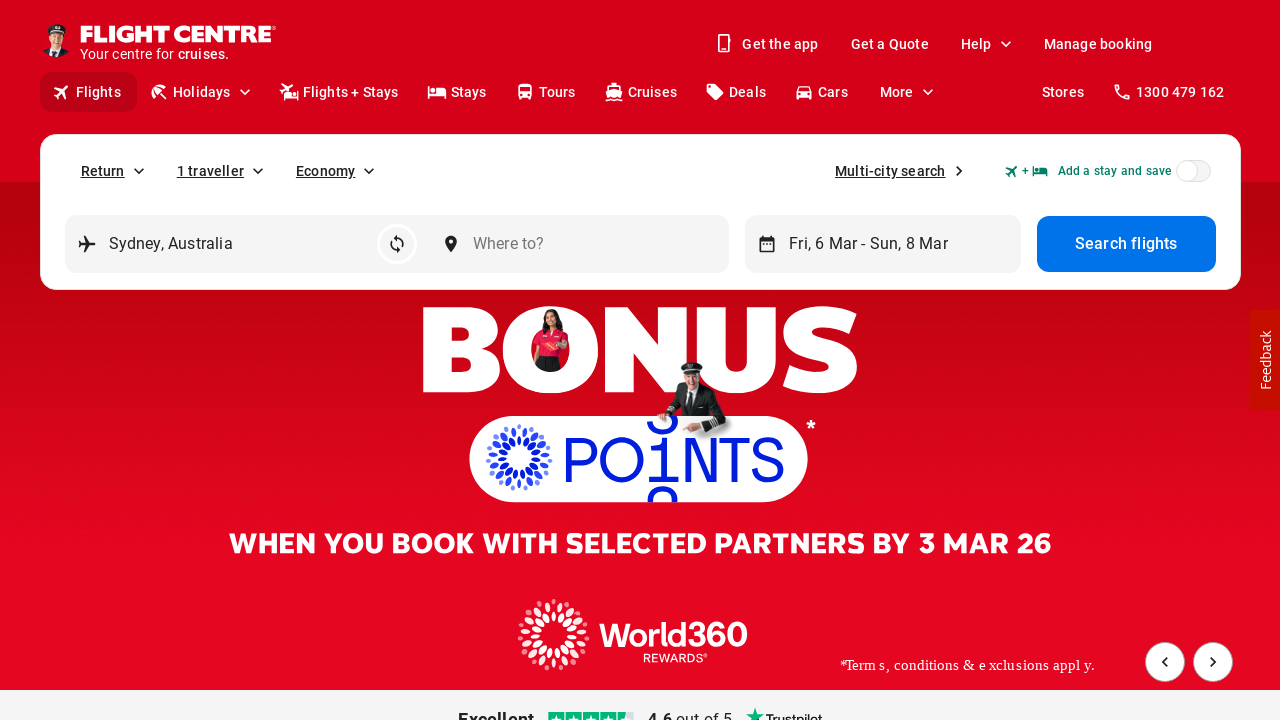

Verified body element is present on Flight Centre Australia homepage
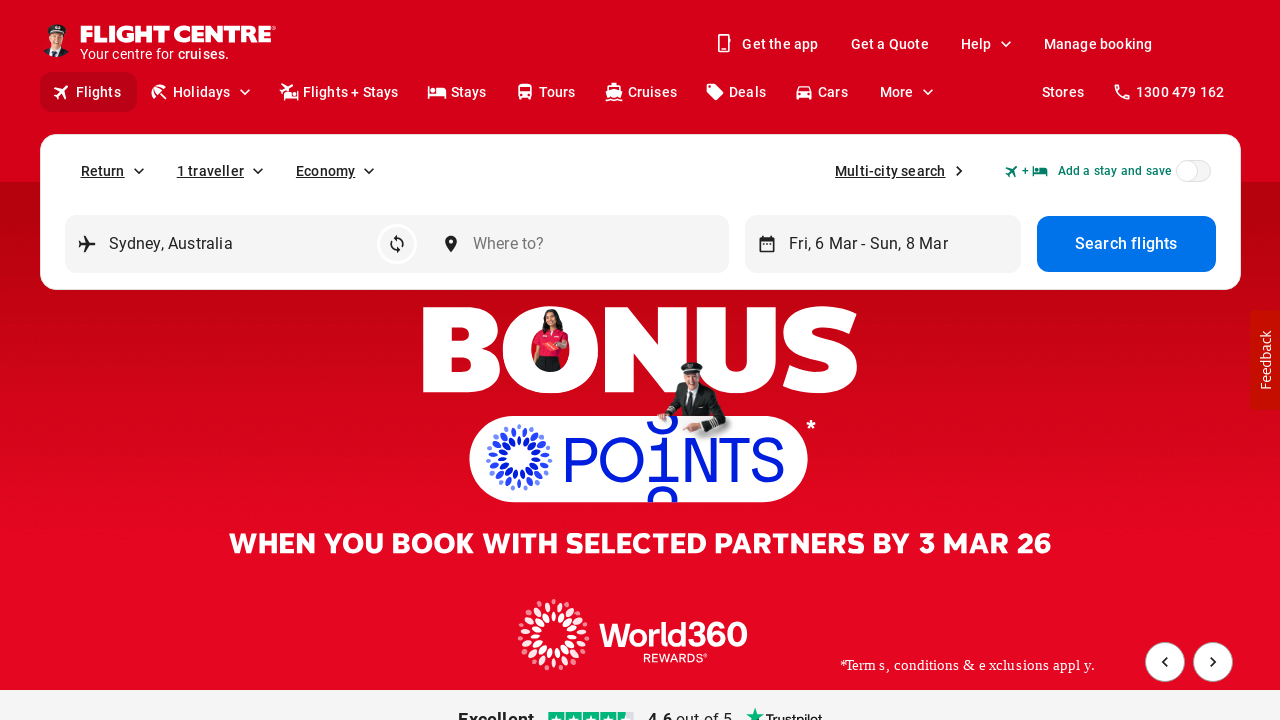

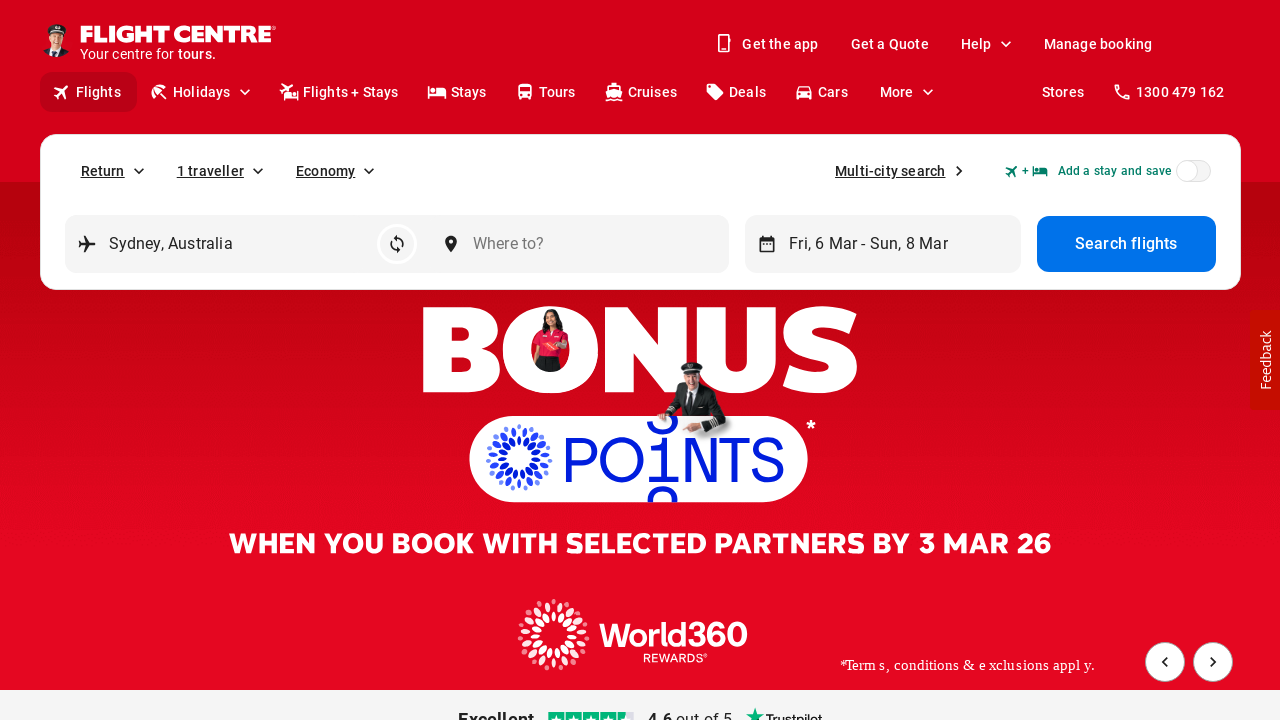